Navigates to a challenges page and selects two checkboxes (conversivel and offroad) if they are not already selected

Starting URL: https://cursoautomacao.netlify.app/

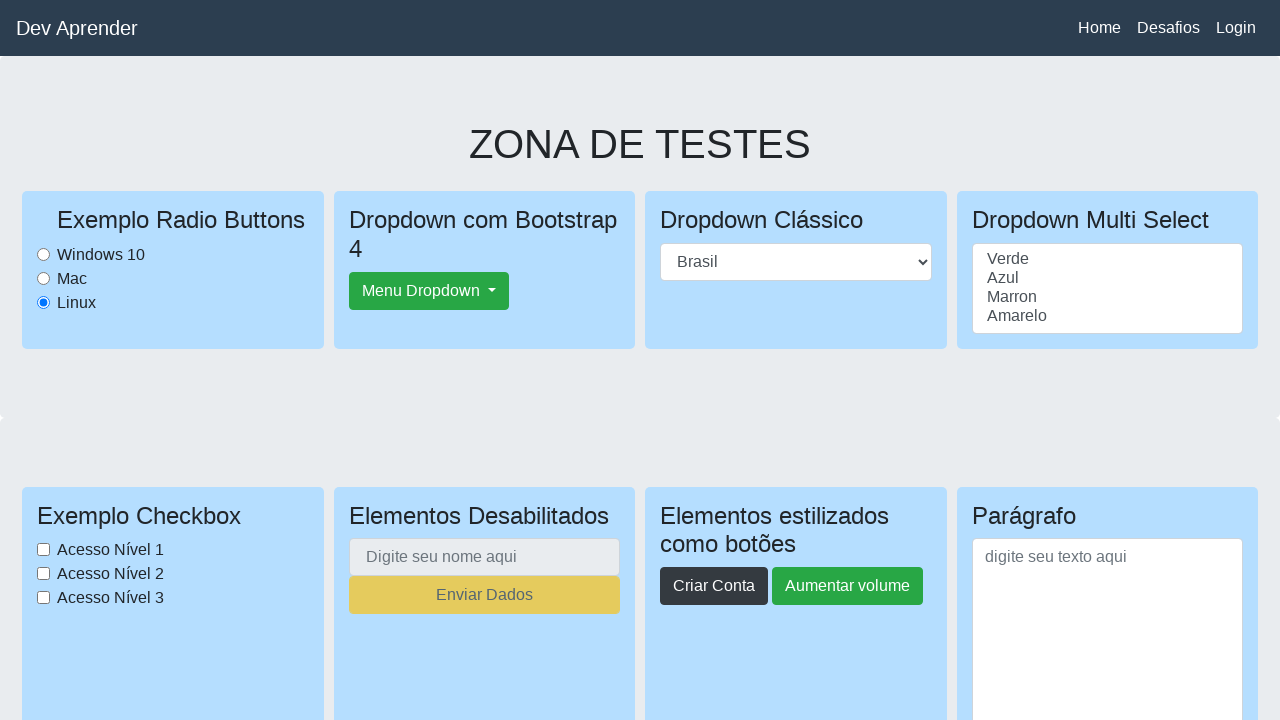

Clicked on Desafios (Challenges) link at (1168, 28) on xpath=//a[text()='Desafios']
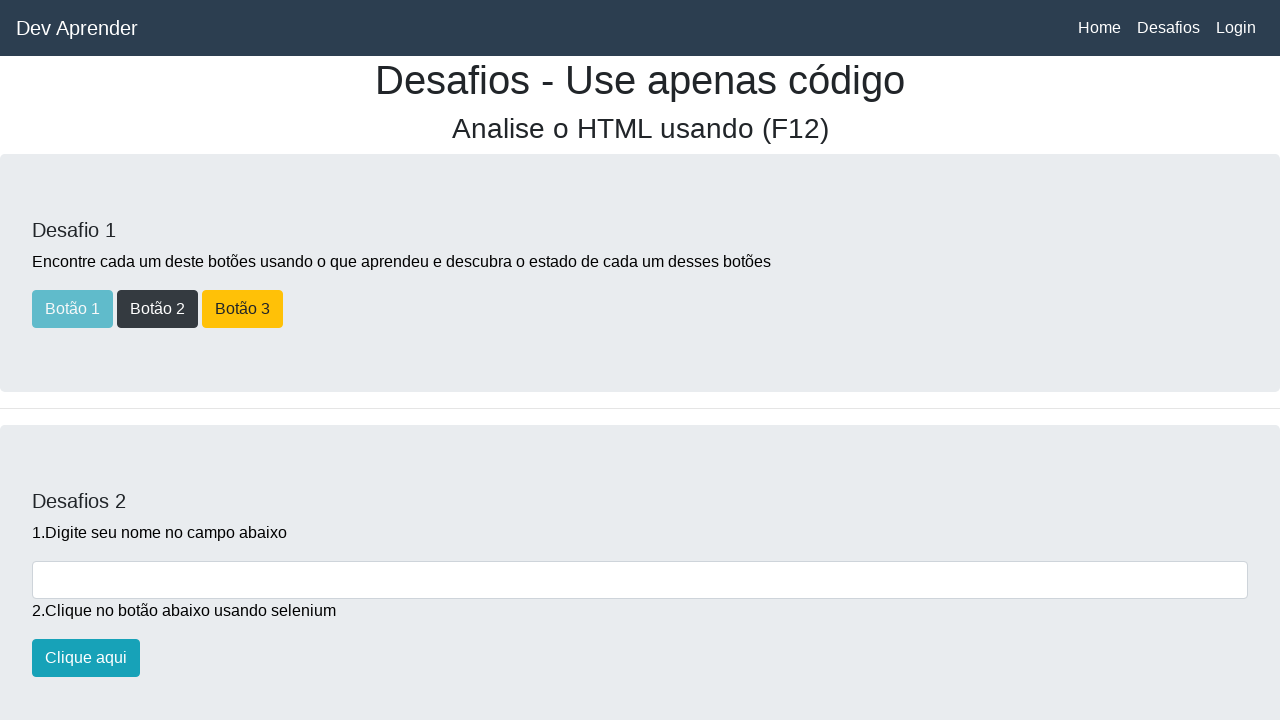

Waited for conversivel checkbox to be available
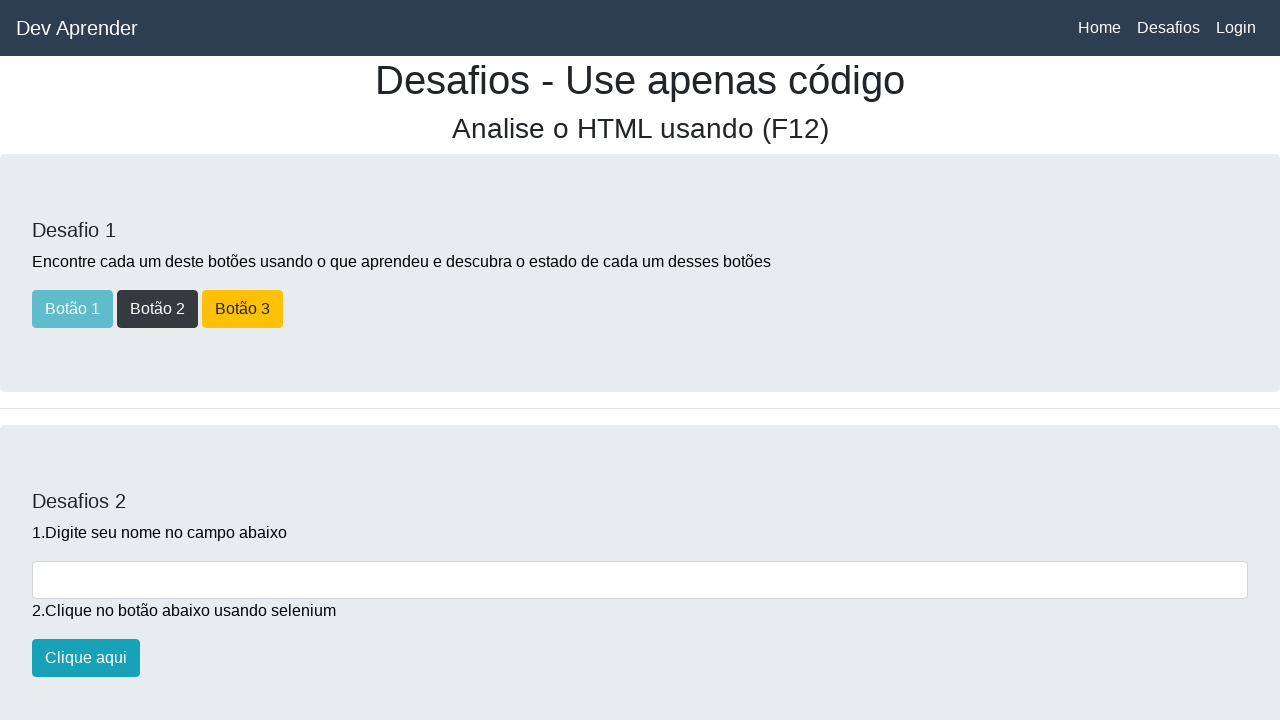

Located conversivel checkbox element
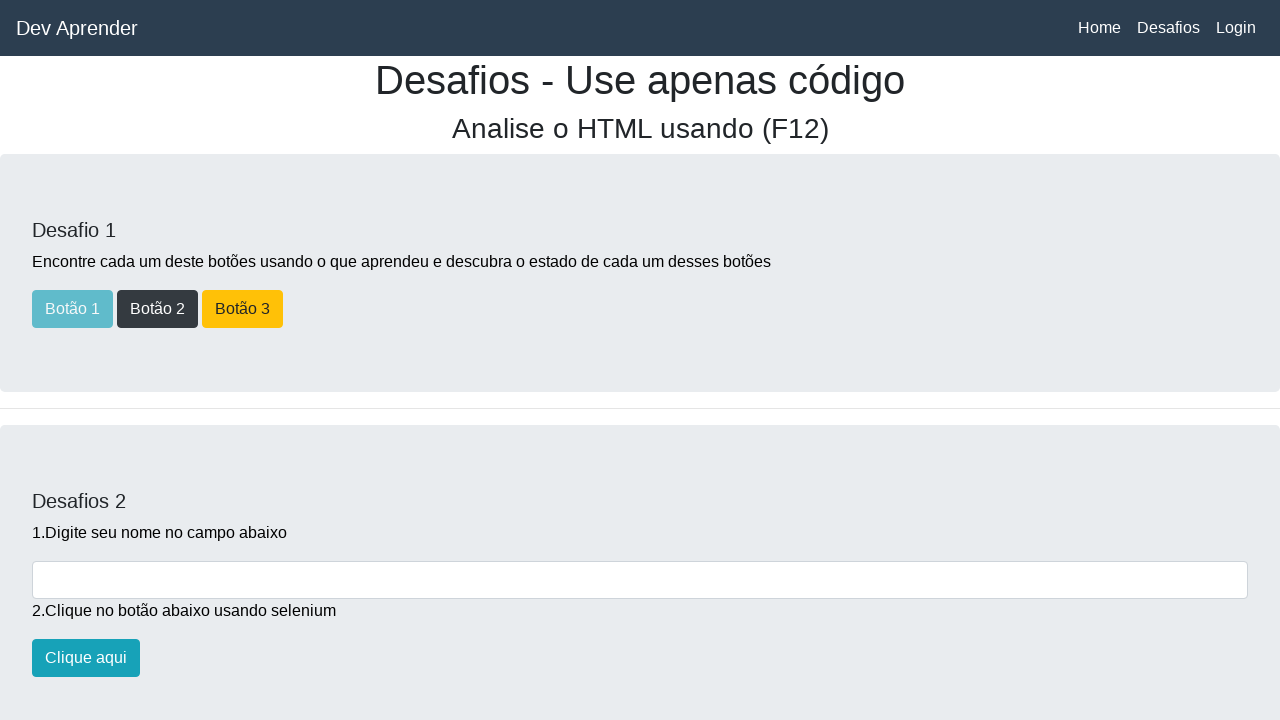

Located offroad checkbox element
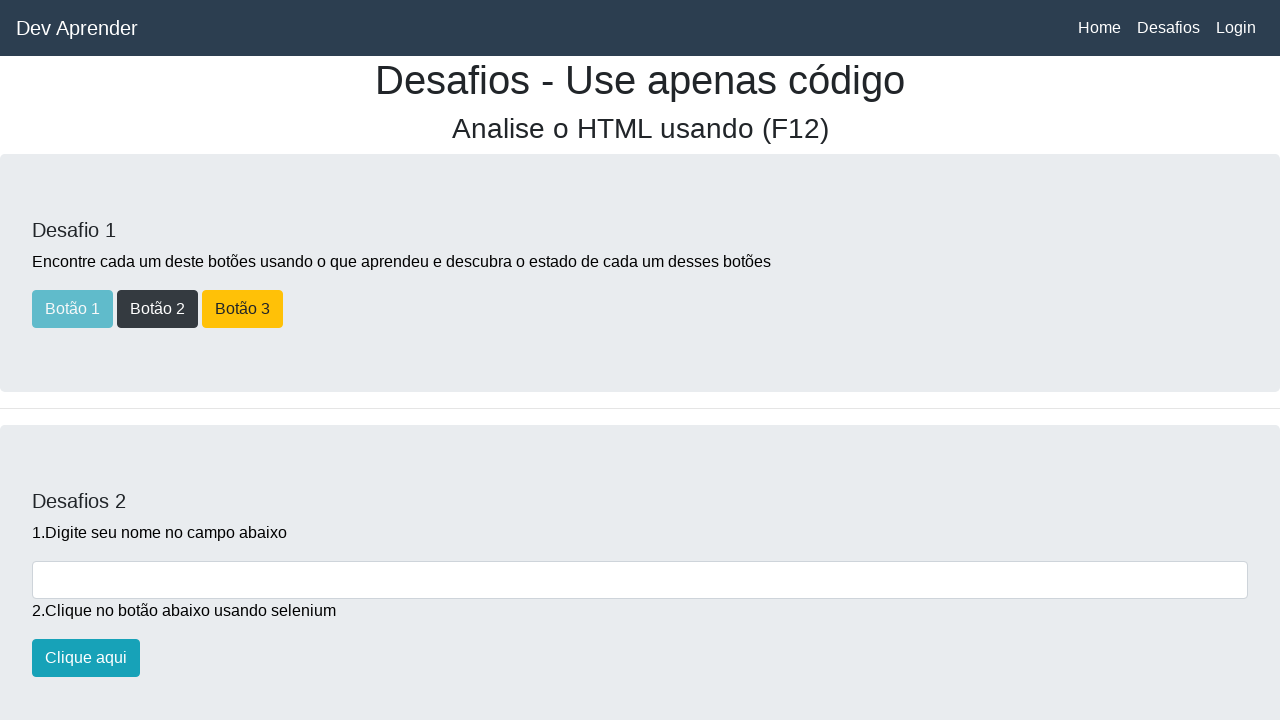

Conversivel checkbox was not checked, clicked to select it at (38, 361) on #conversivelcheckbox
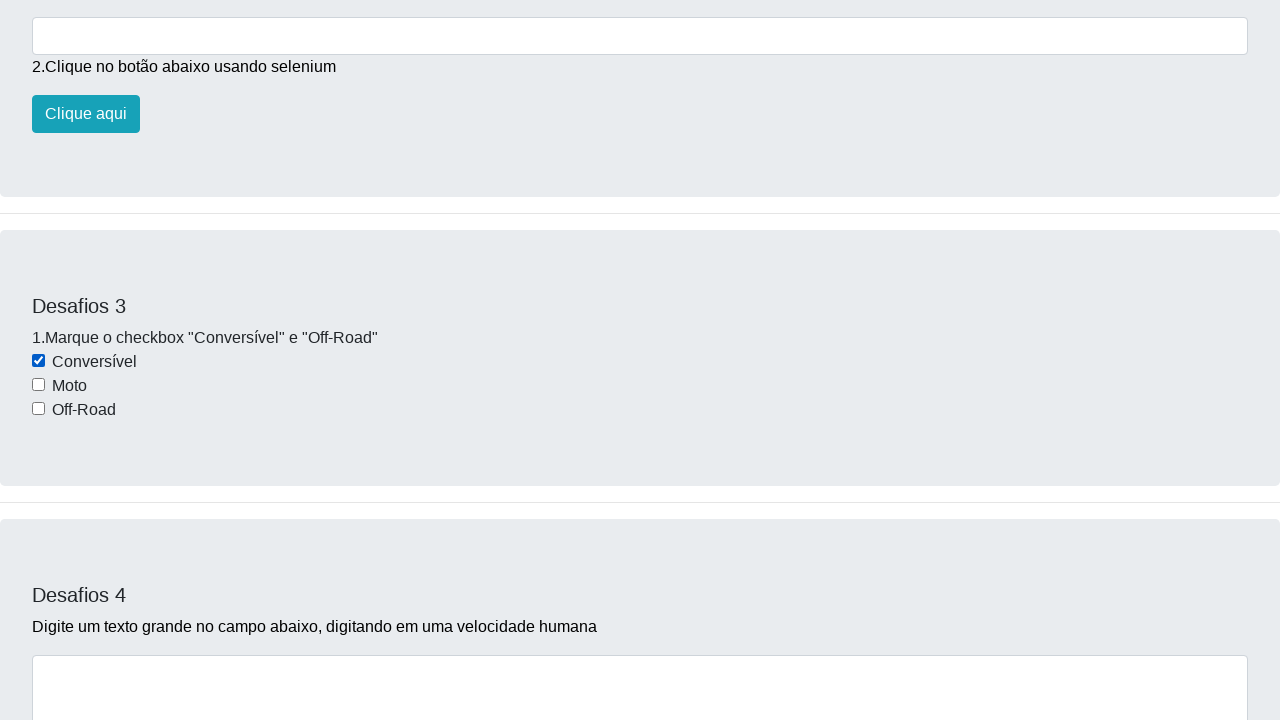

Offroad checkbox was not checked, clicked to select it at (38, 409) on #offroadcheckbox
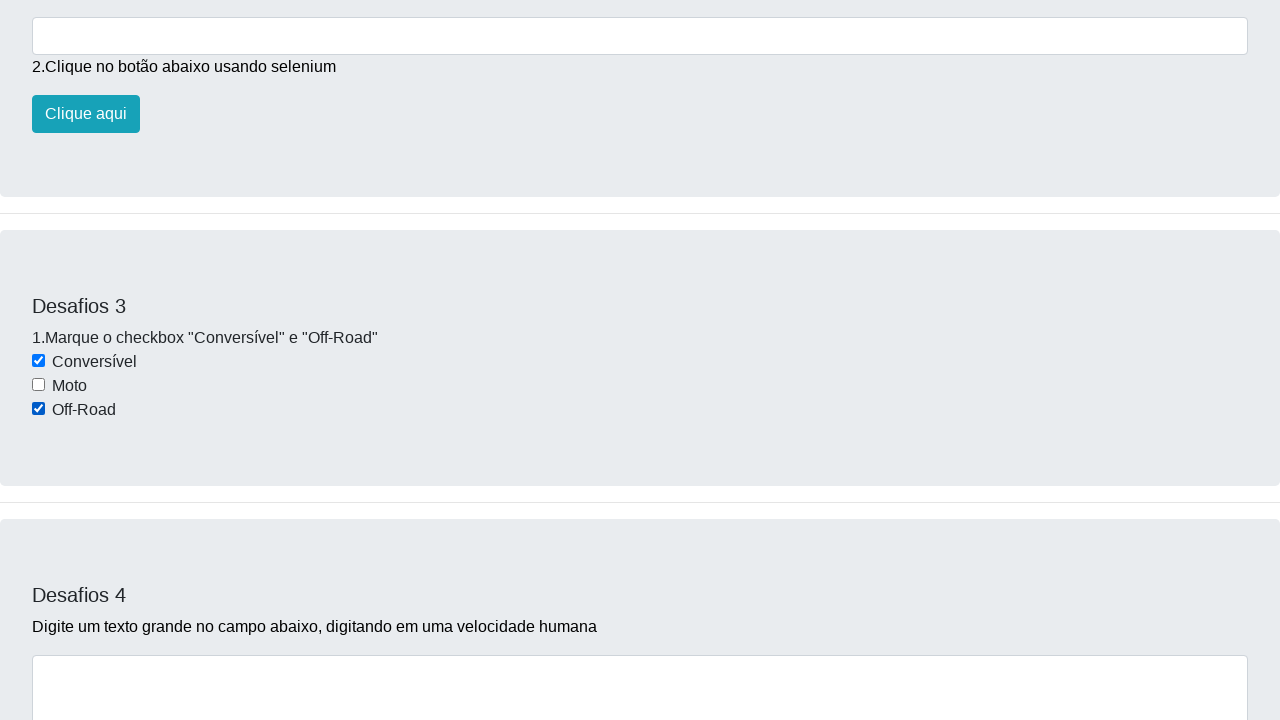

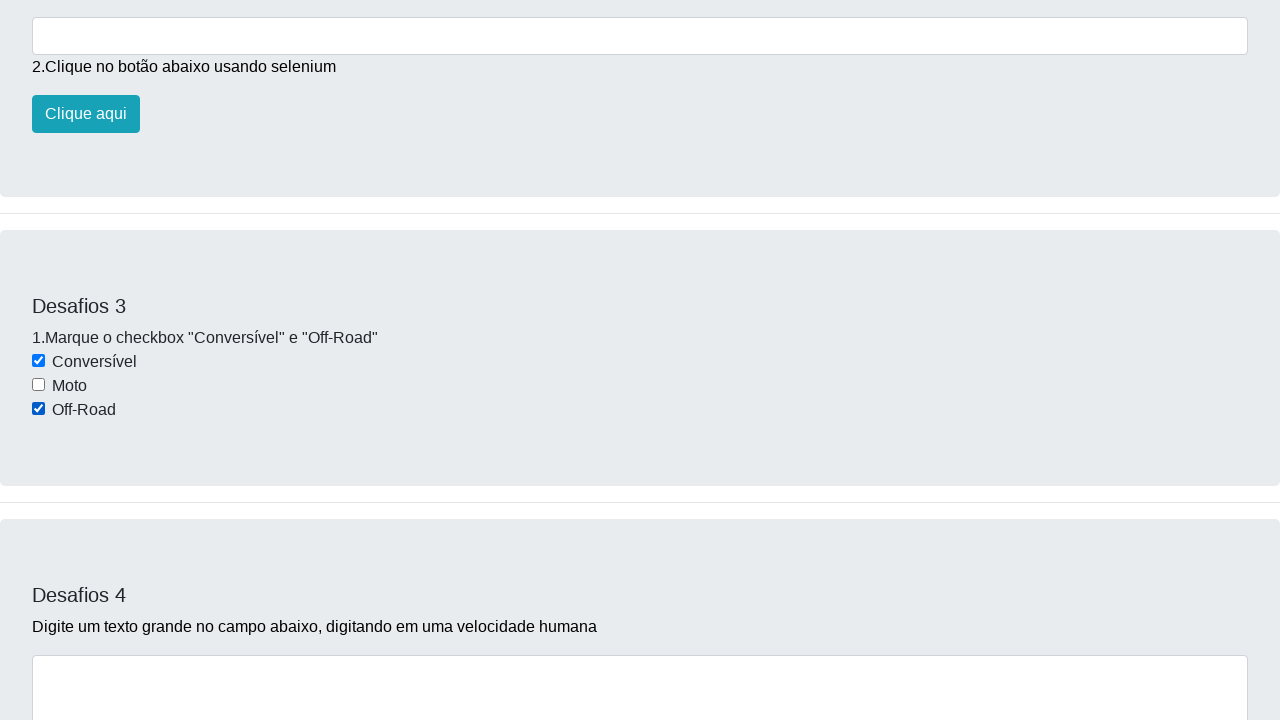